Tests progress bar functionality by clicking start, waiting for the progress bar to reach 75%, then clicking stop and verifying the result

Starting URL: http://uitestingplayground.com/progressbar

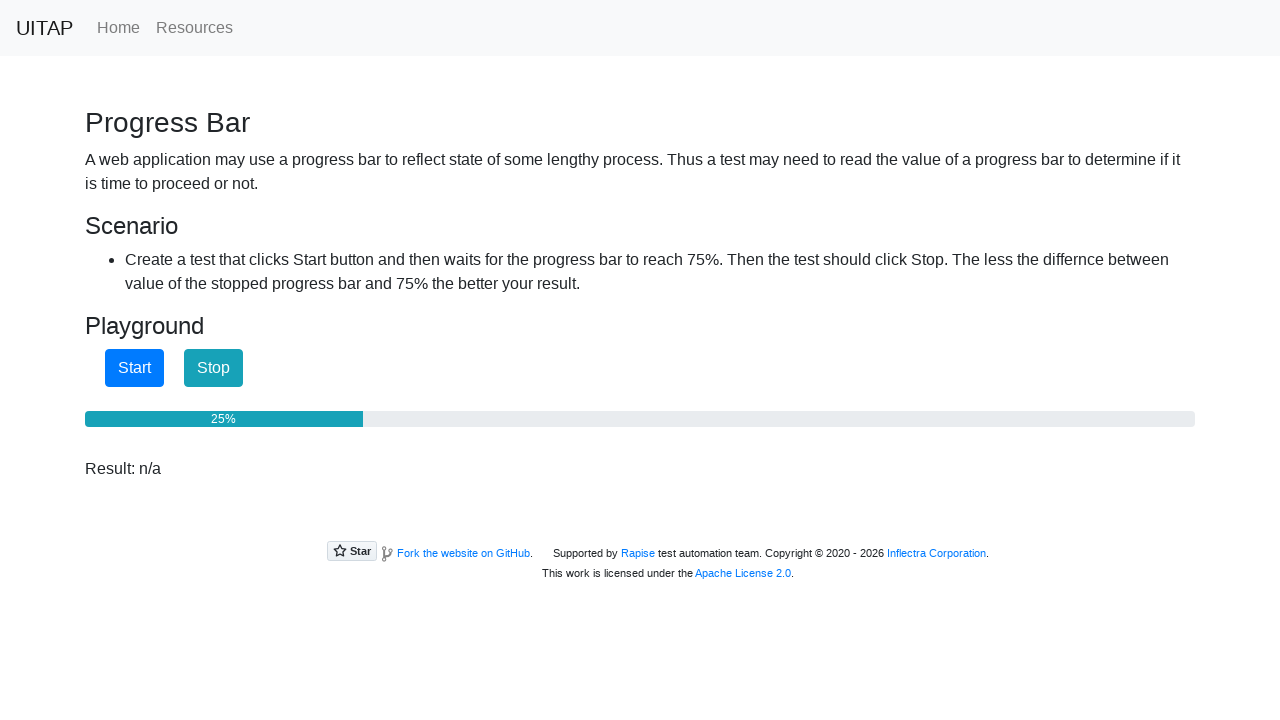

Clicked start button to begin progress bar at (134, 368) on #startButton
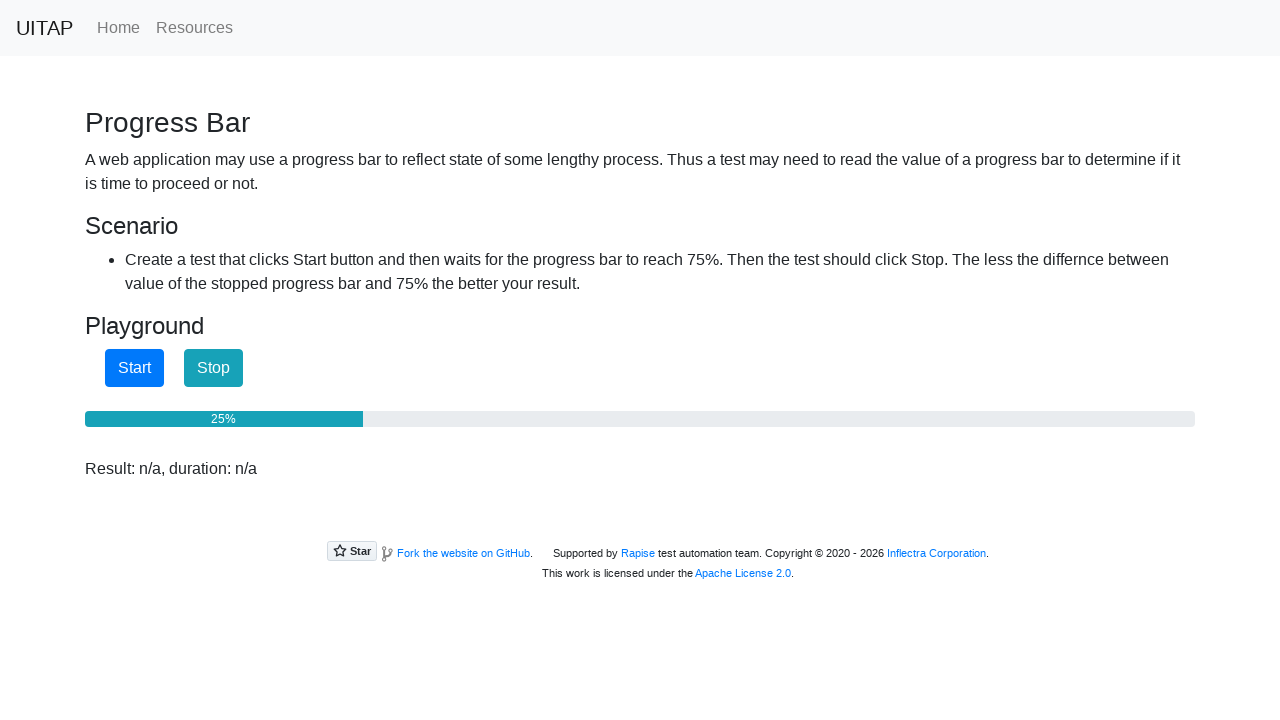

Progress bar reached 75%
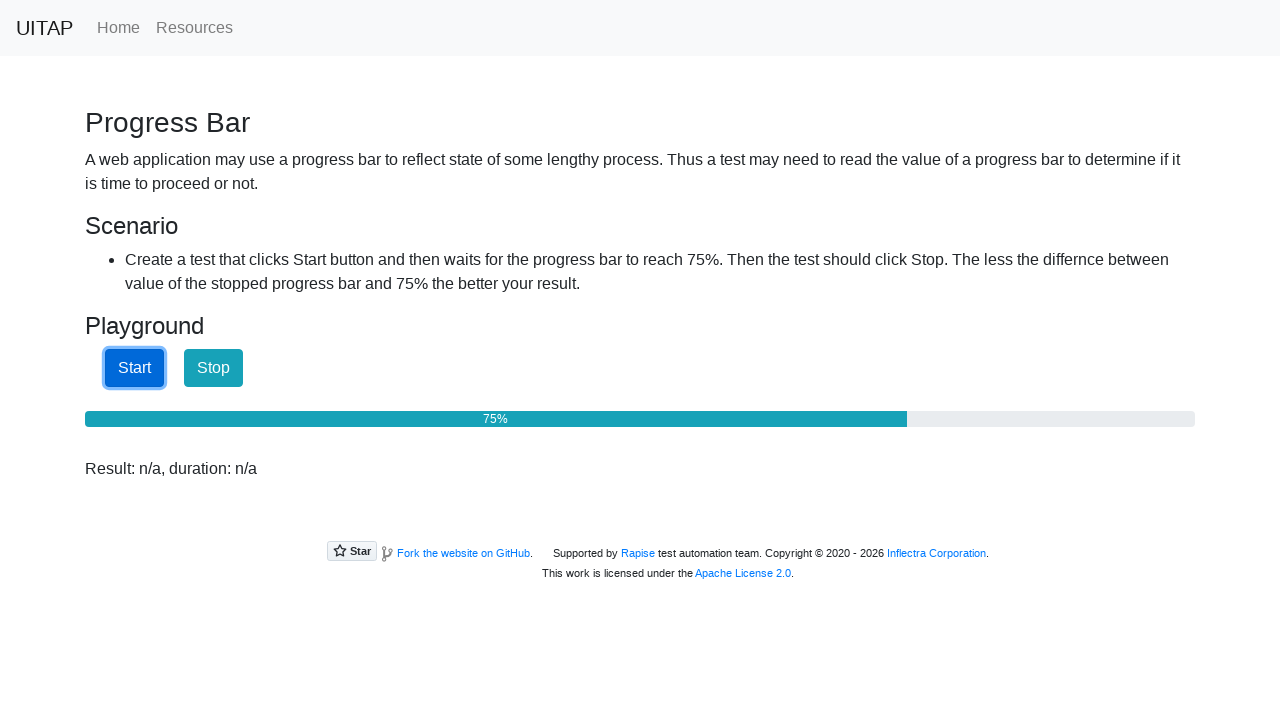

Clicked stop button to halt progress bar at (214, 368) on #stopButton
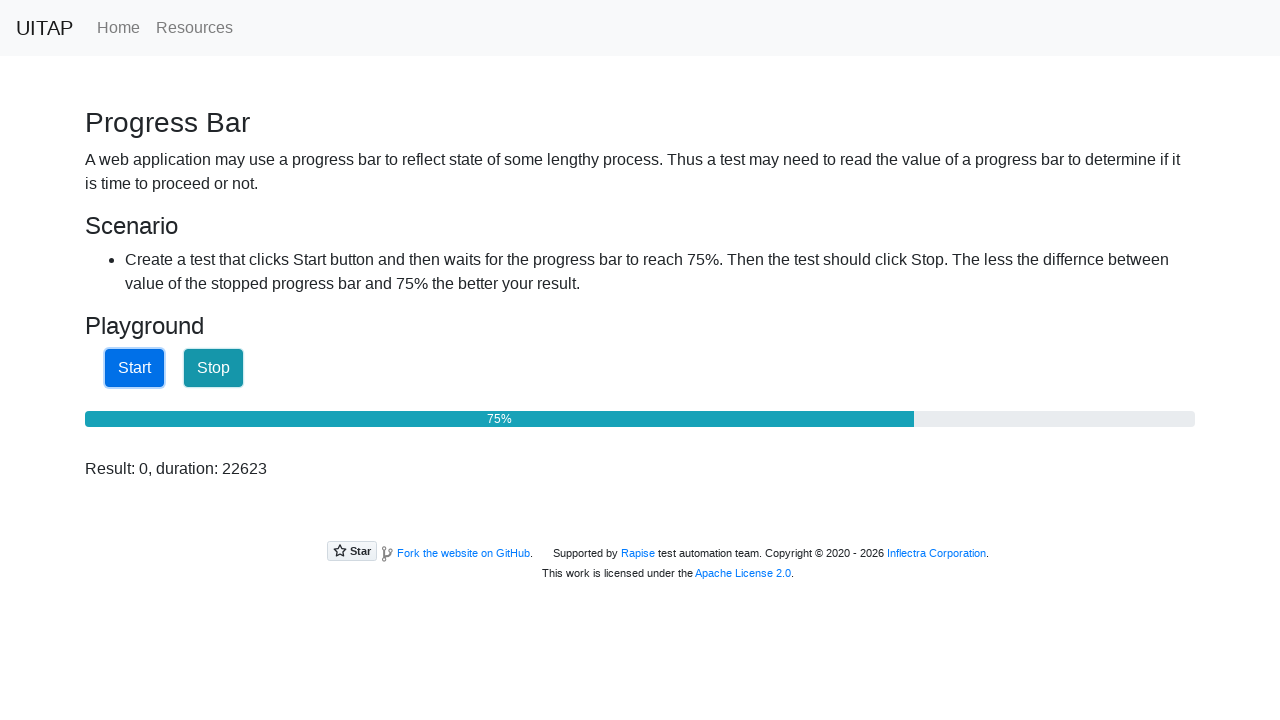

Result element displayed after stopping progress bar
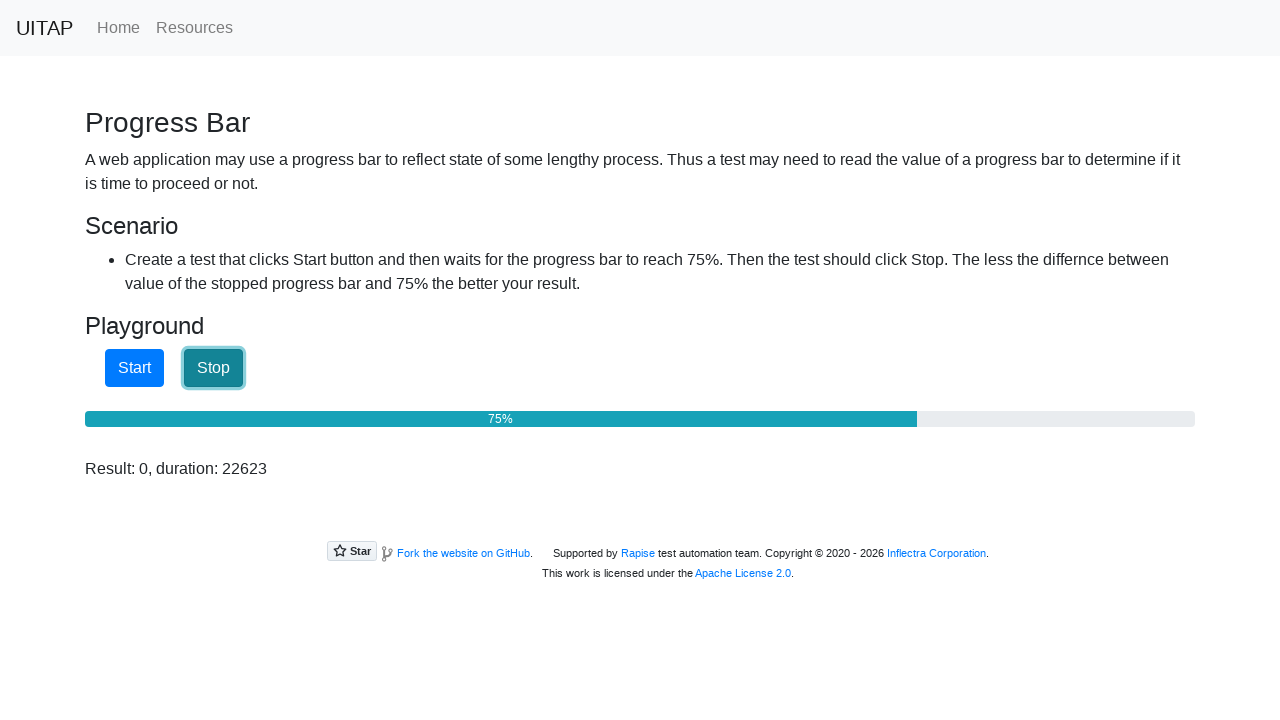

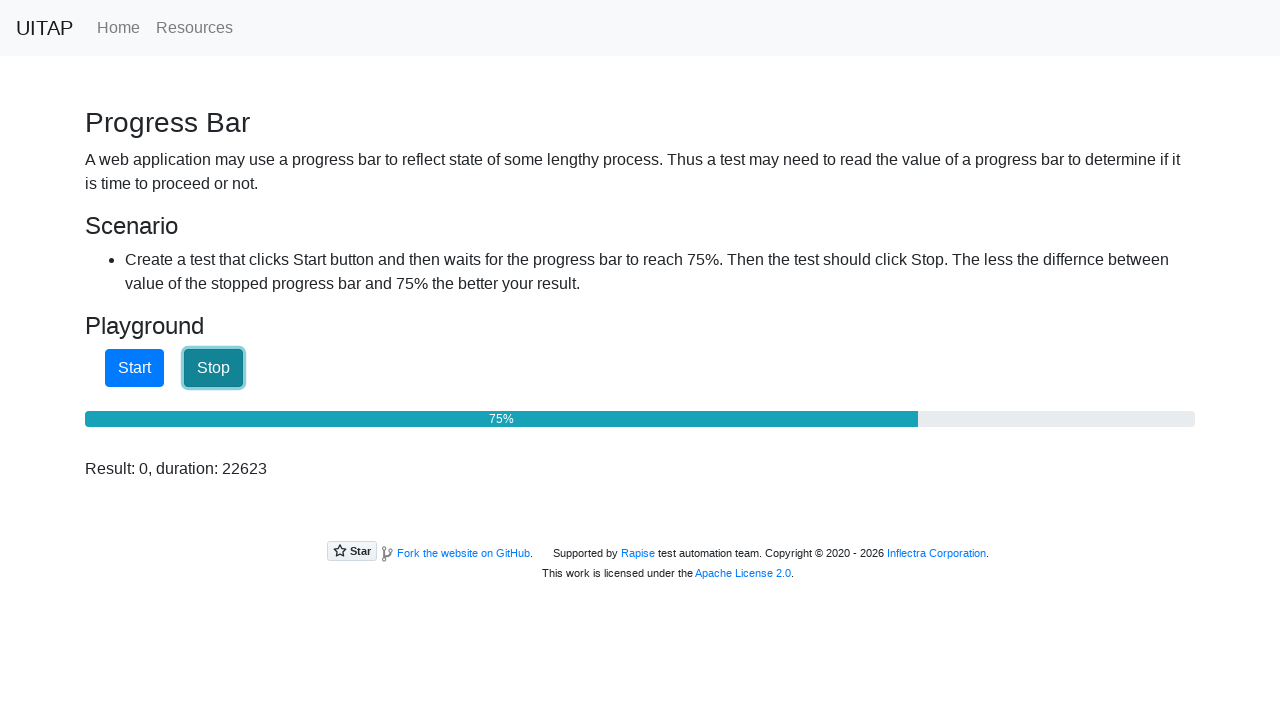